Waits for price to reach $100, clicks a button, then solves a mathematical captcha by calculating a formula and submitting the answer

Starting URL: http://suninjuly.github.io/explicit_wait2.html

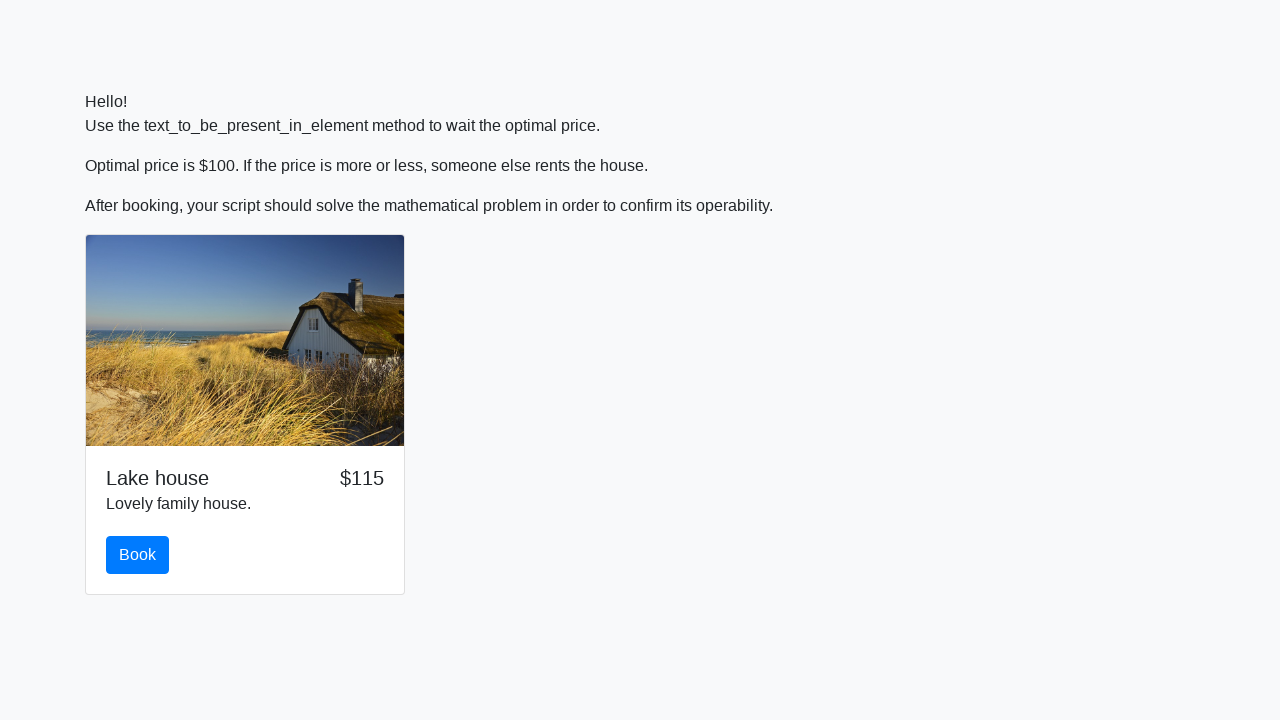

Waited for price to reach $100
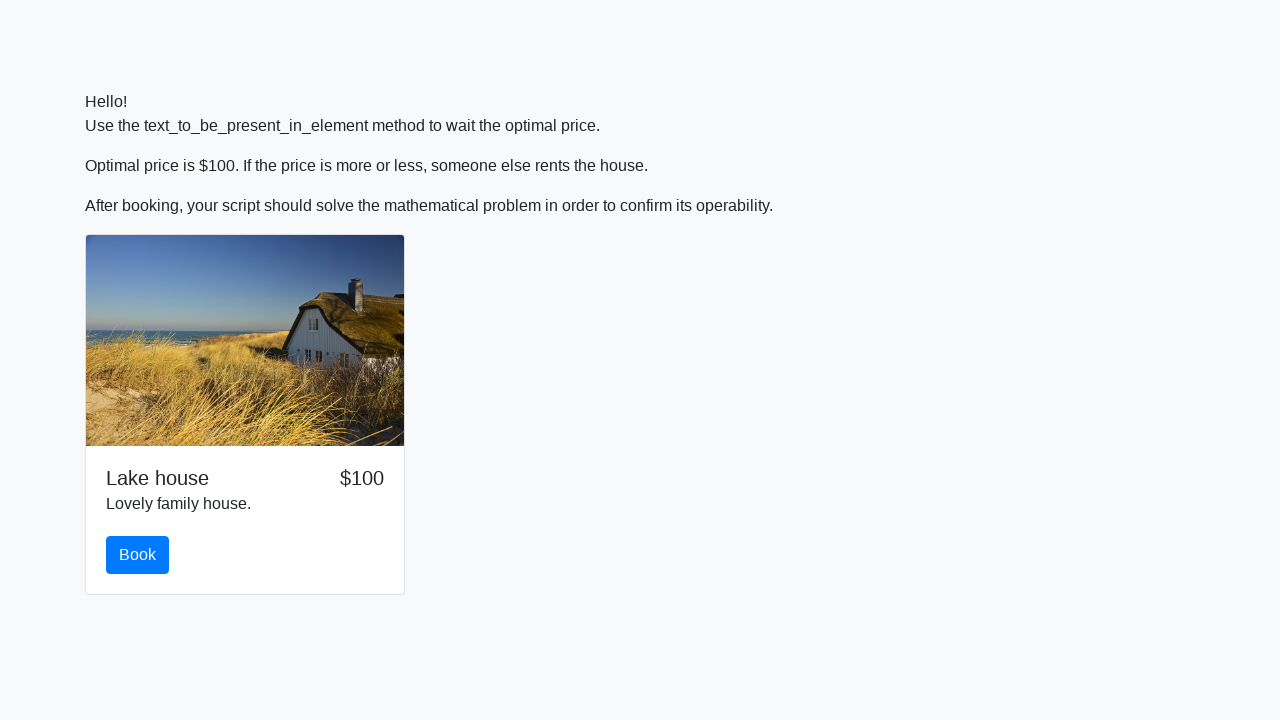

Clicked the book button at (138, 555) on button.btn.btn-primary
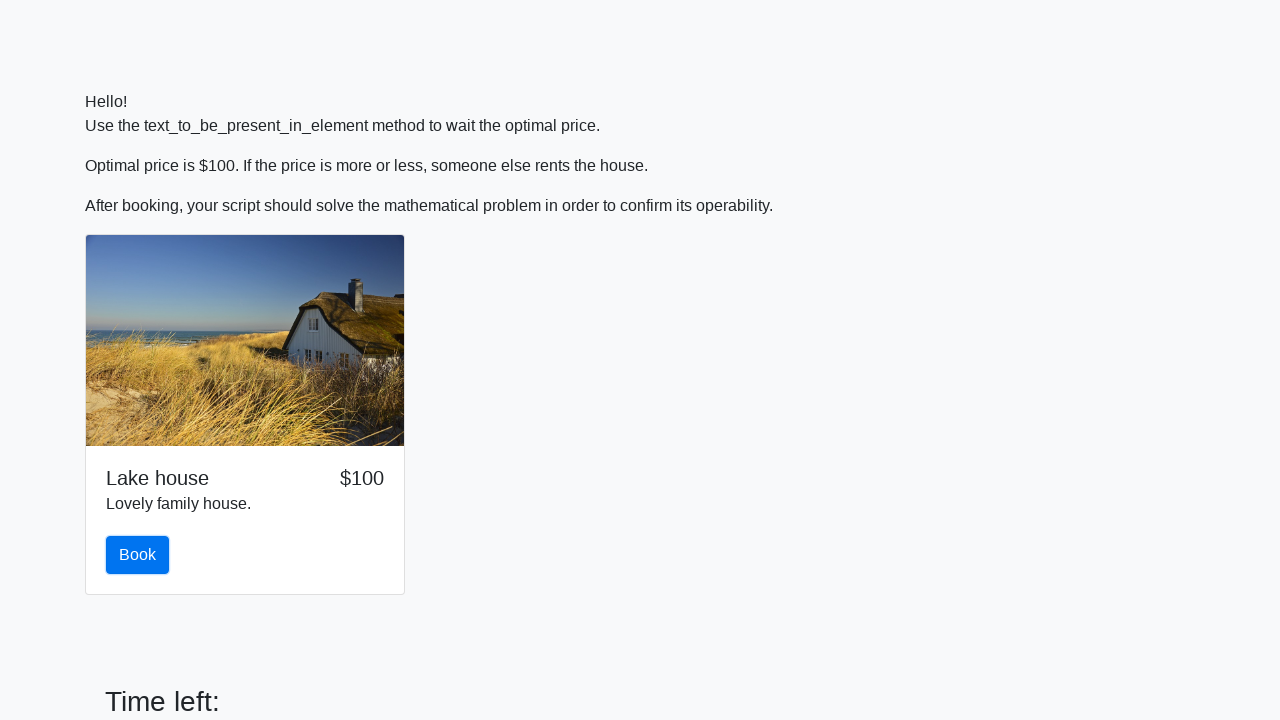

Scrolled down to reveal math problem
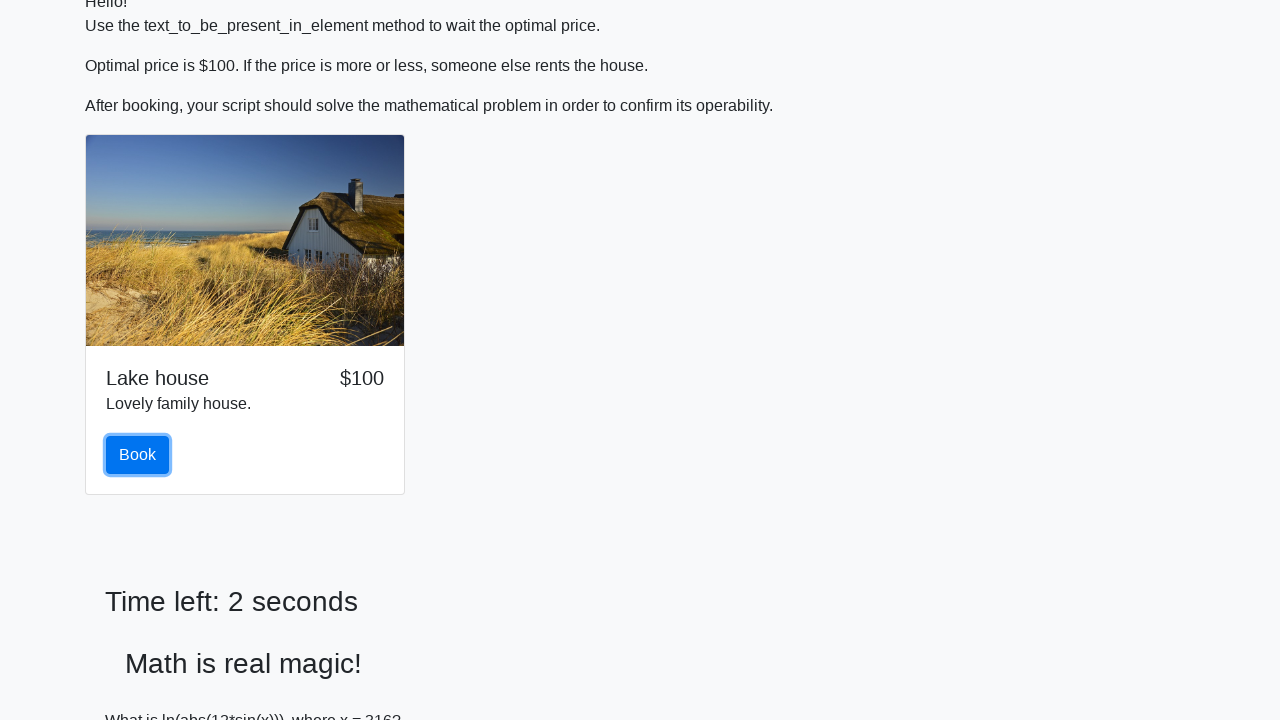

Retrieved value from input_value element: 316
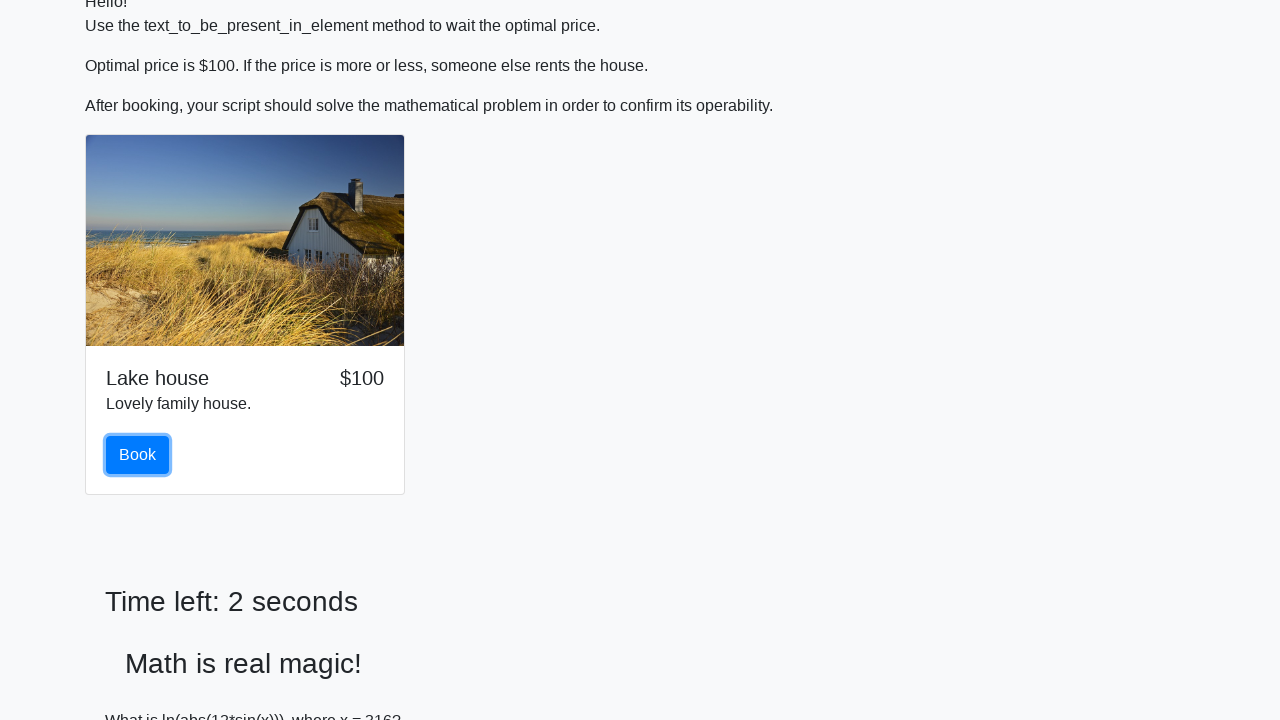

Calculated answer using formula: 2.448022047791074
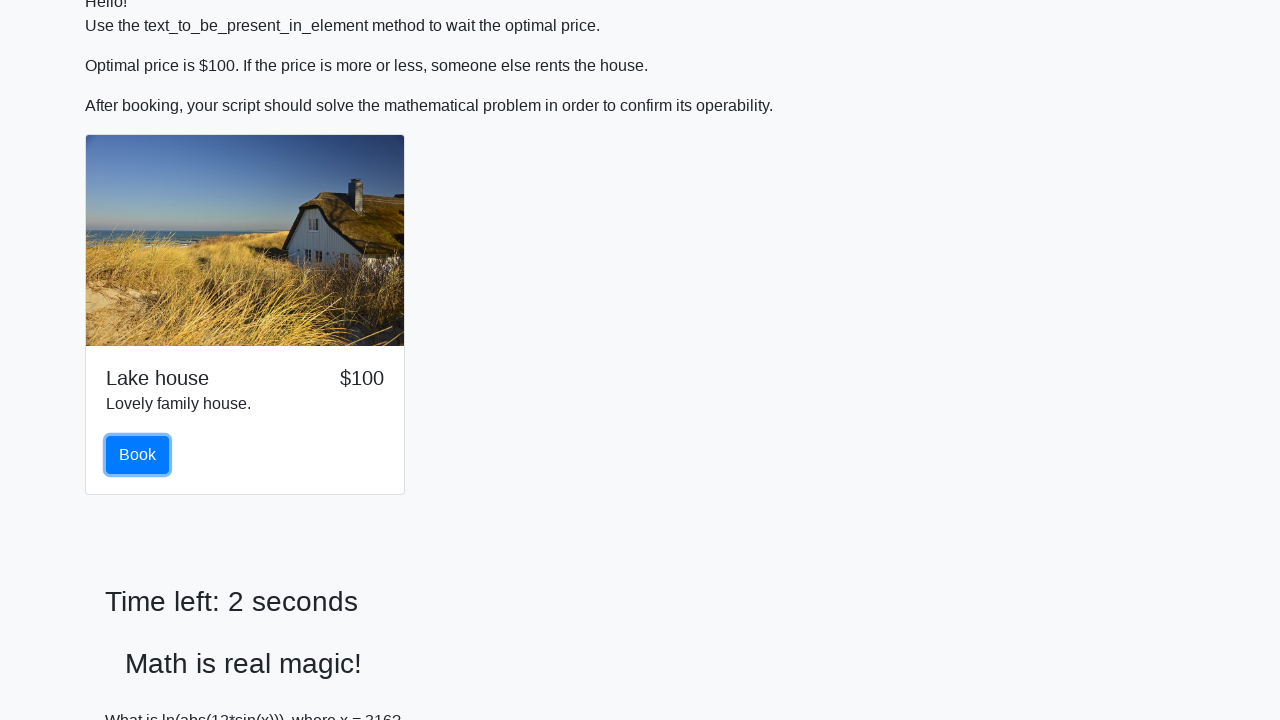

Filled answer field with calculated value: 2.448022047791074 on #answer
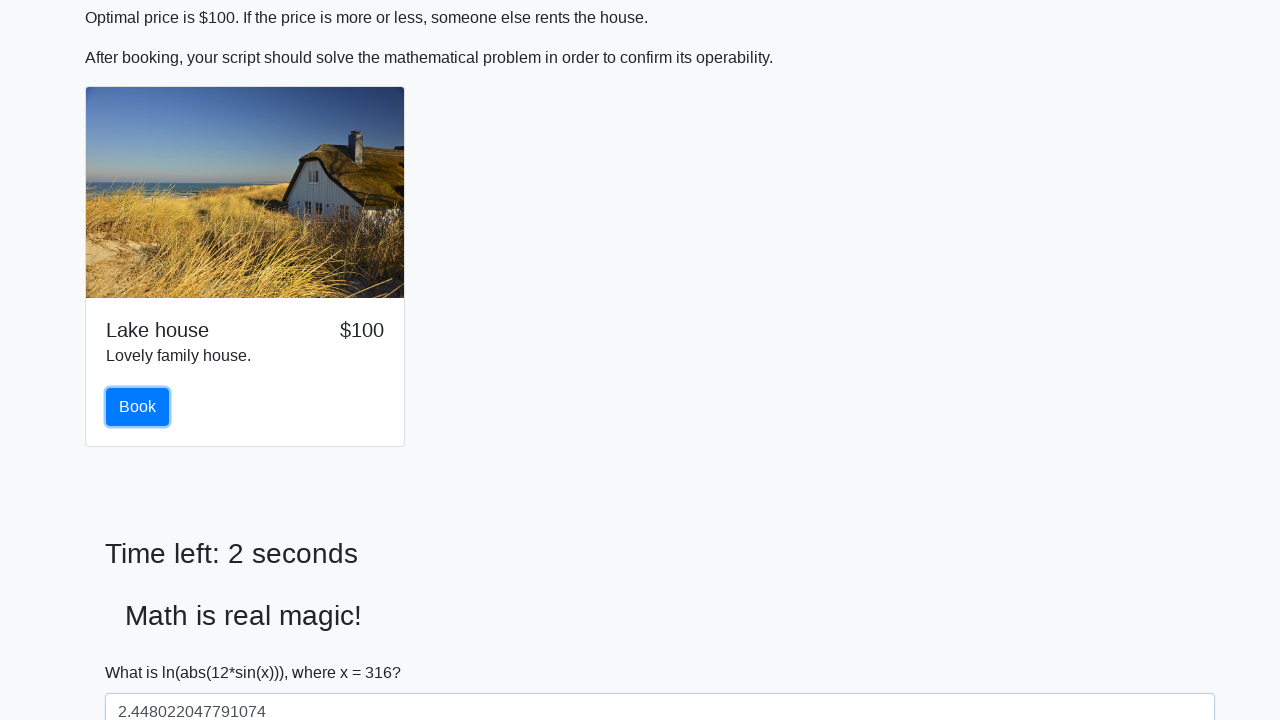

Clicked solve button to submit answer at (143, 651) on button#solve
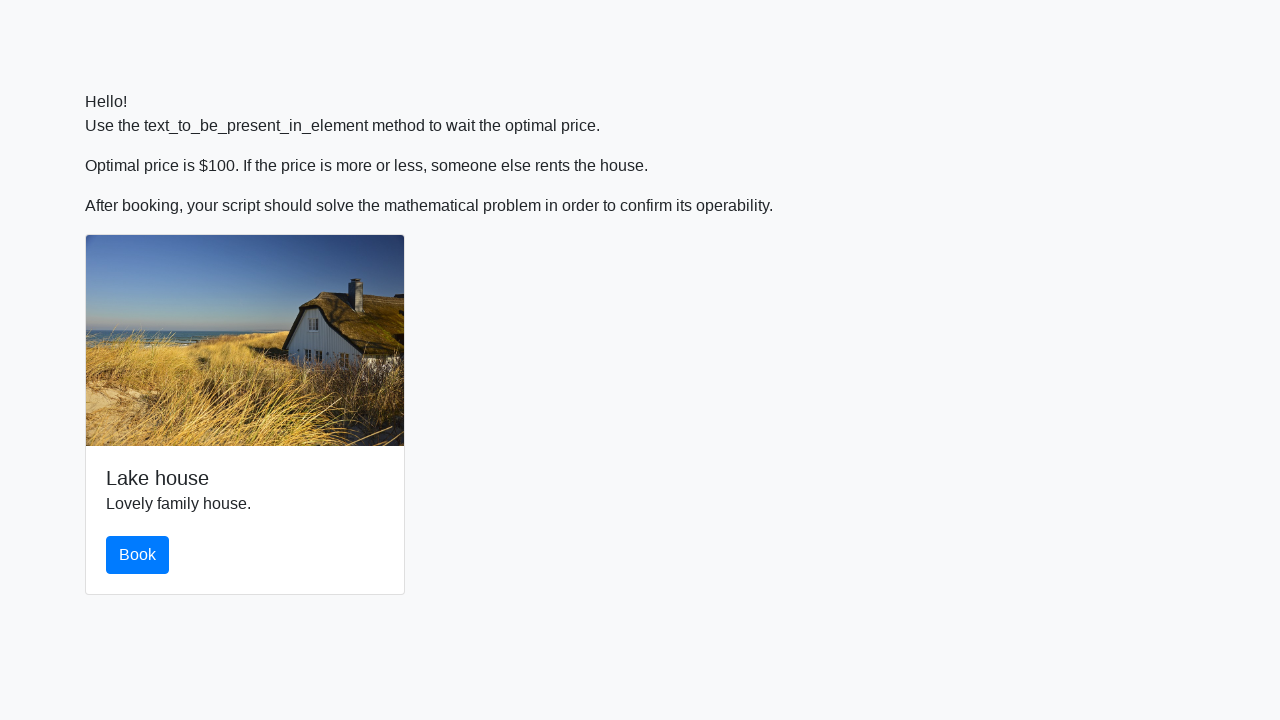

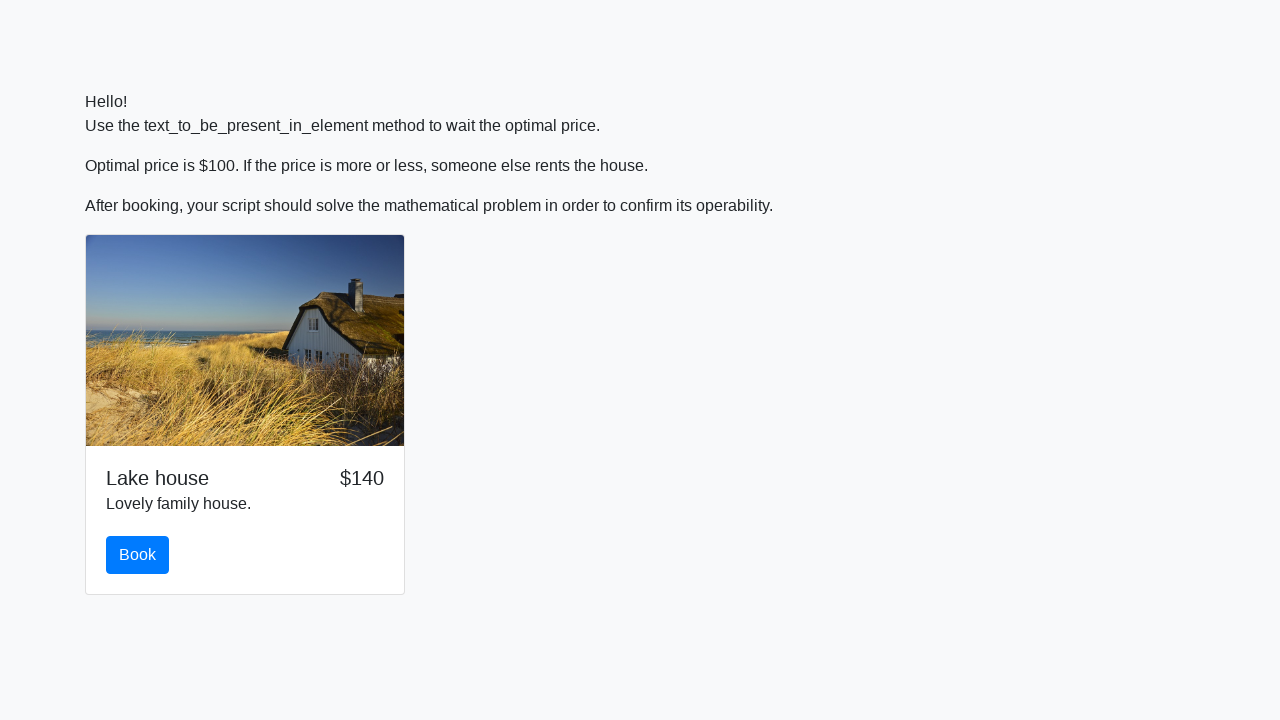